Tests editable dropdown using keyboard Tab key to confirm selection after typing

Starting URL: https://react.semantic-ui.com/maximize/dropdown-example-search-selection/

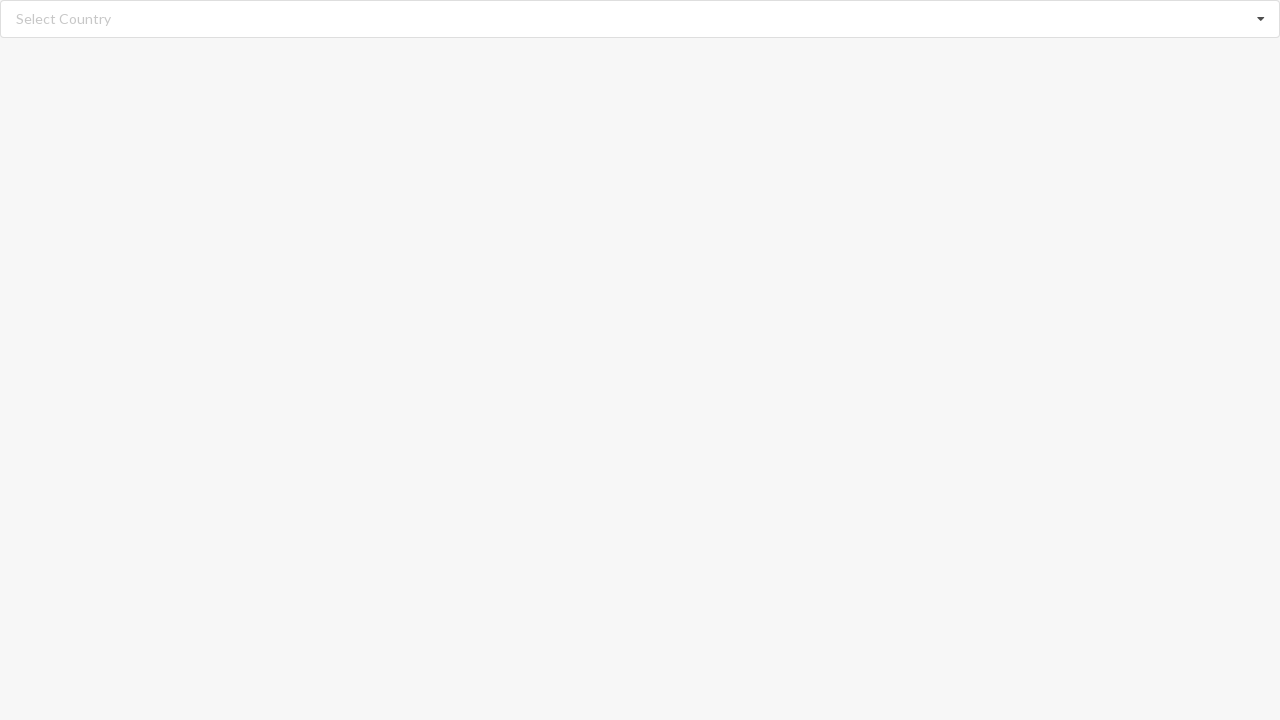

Filled search input with 'Albania' on //input[@class='search']
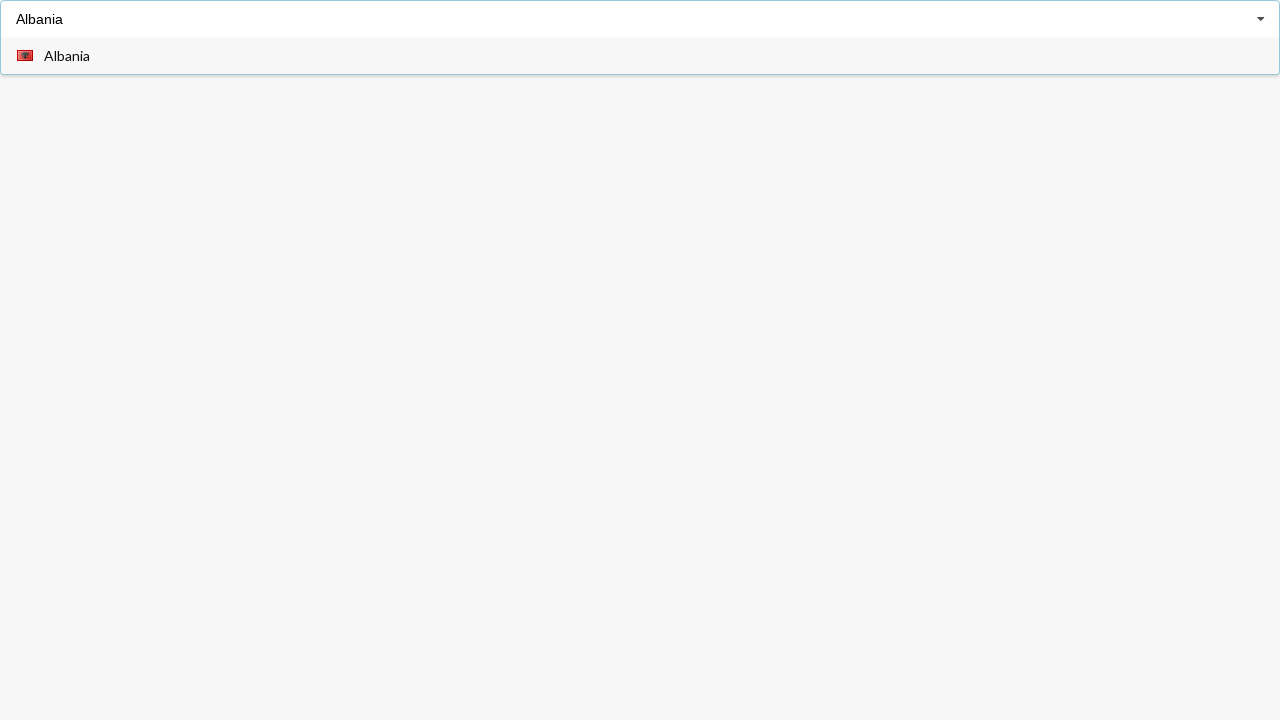

Pressed Tab key to confirm 'Albania' selection on //input[@class='search']
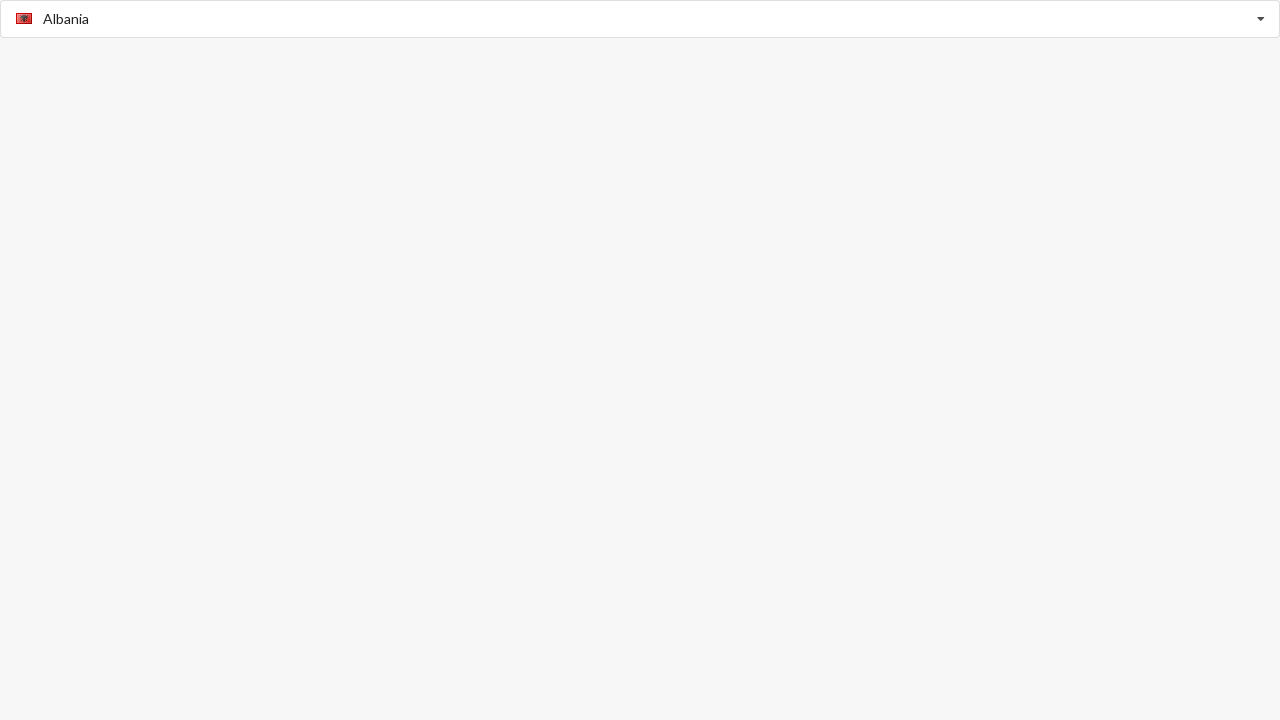

Verified that 'Albania' is displayed as selected
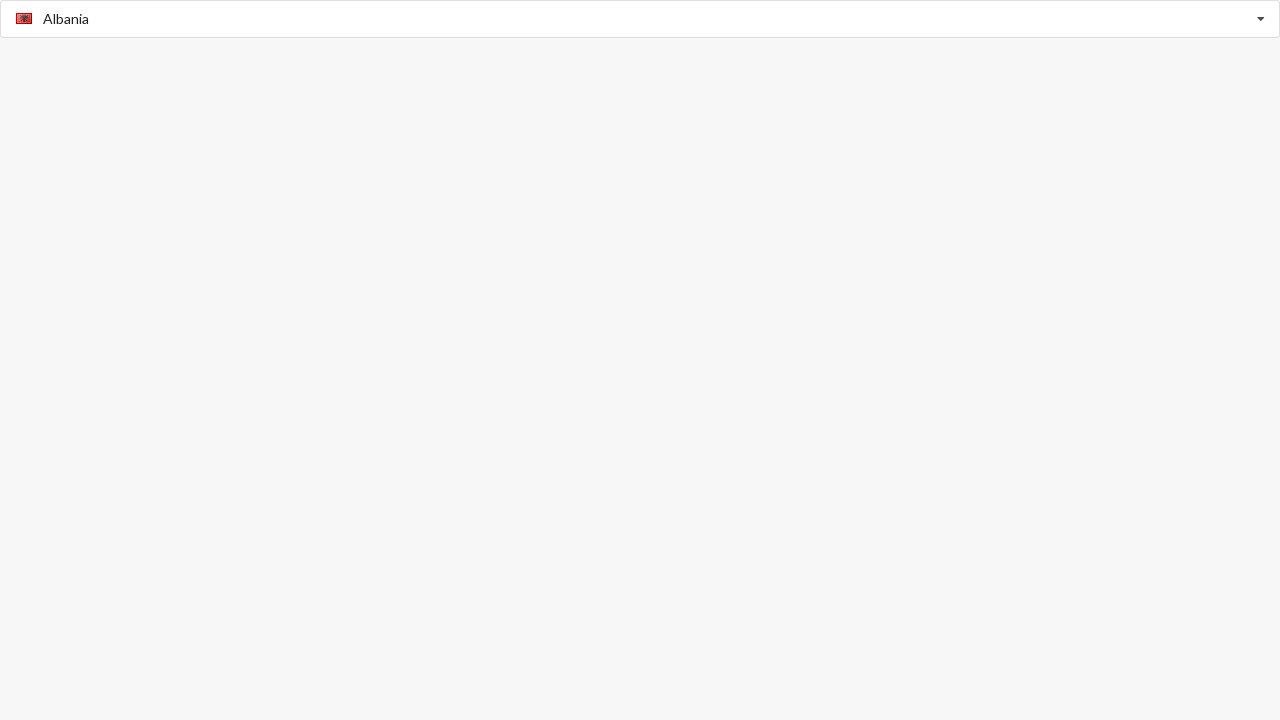

Filled search input with 'Benin' on //input[@class='search']
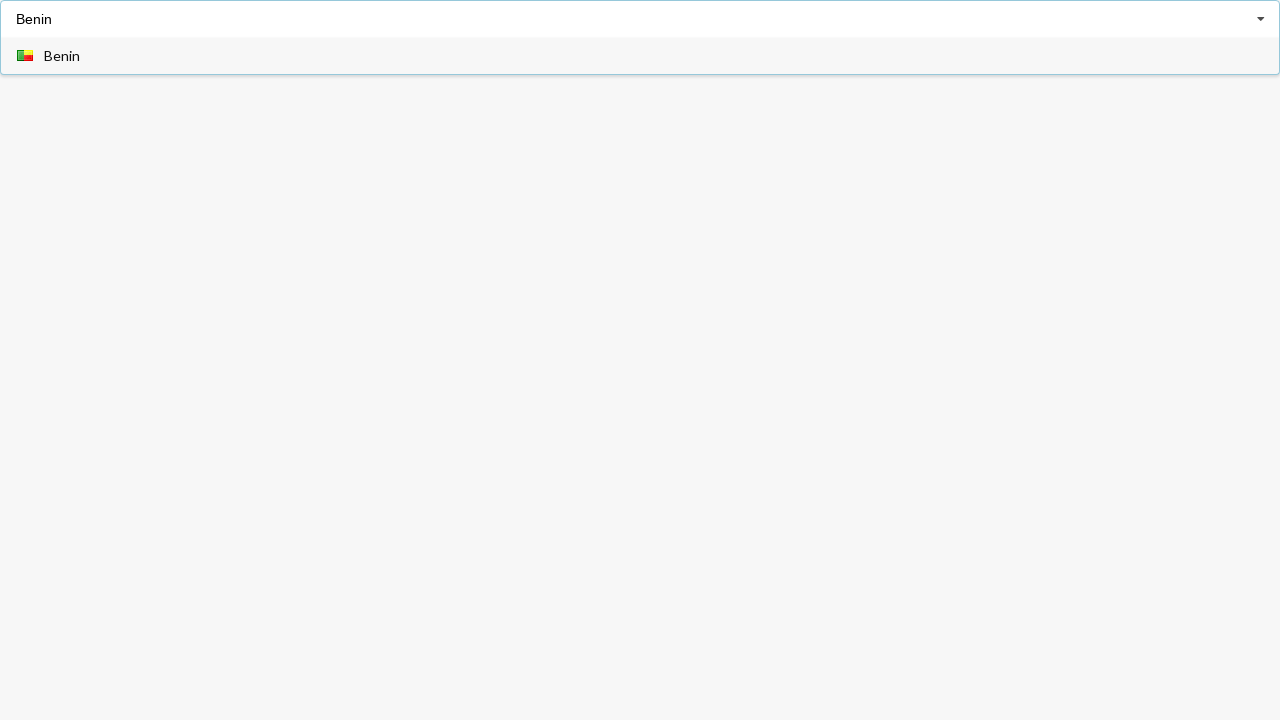

Pressed Tab key to confirm 'Benin' selection on //input[@class='search']
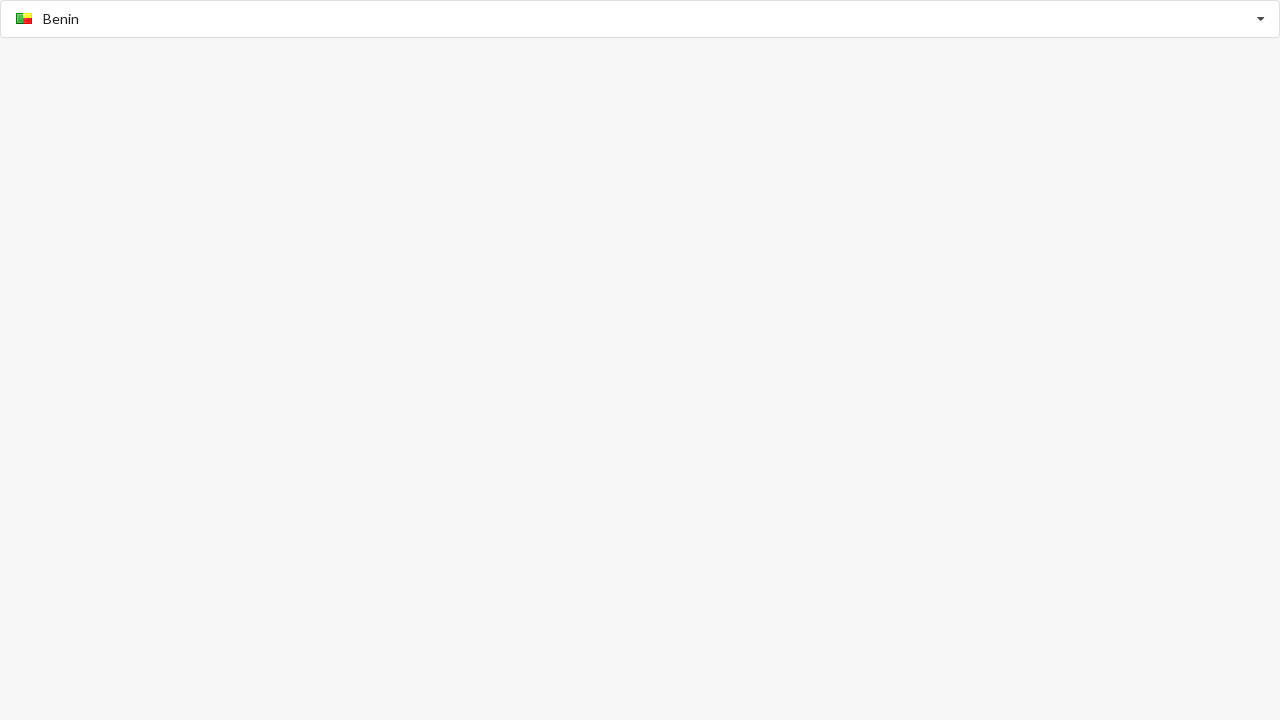

Verified that 'Benin' is displayed as selected
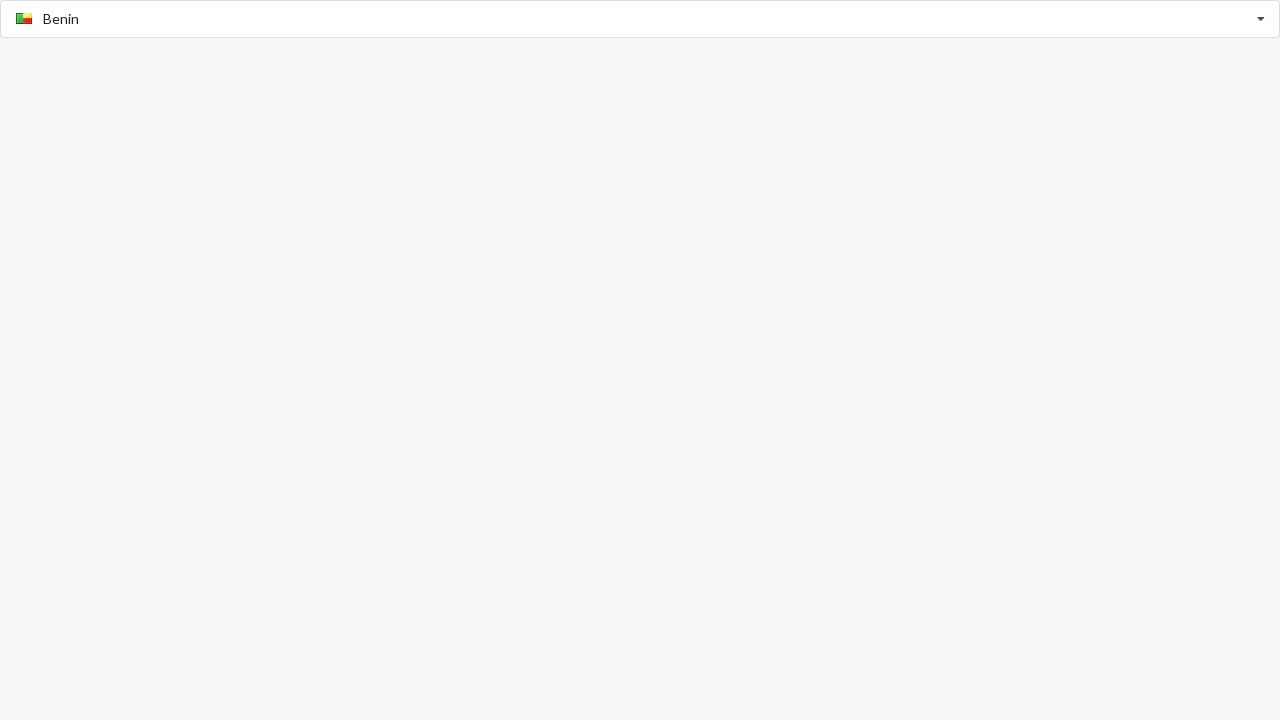

Filled search input with 'Angola' on //input[@class='search']
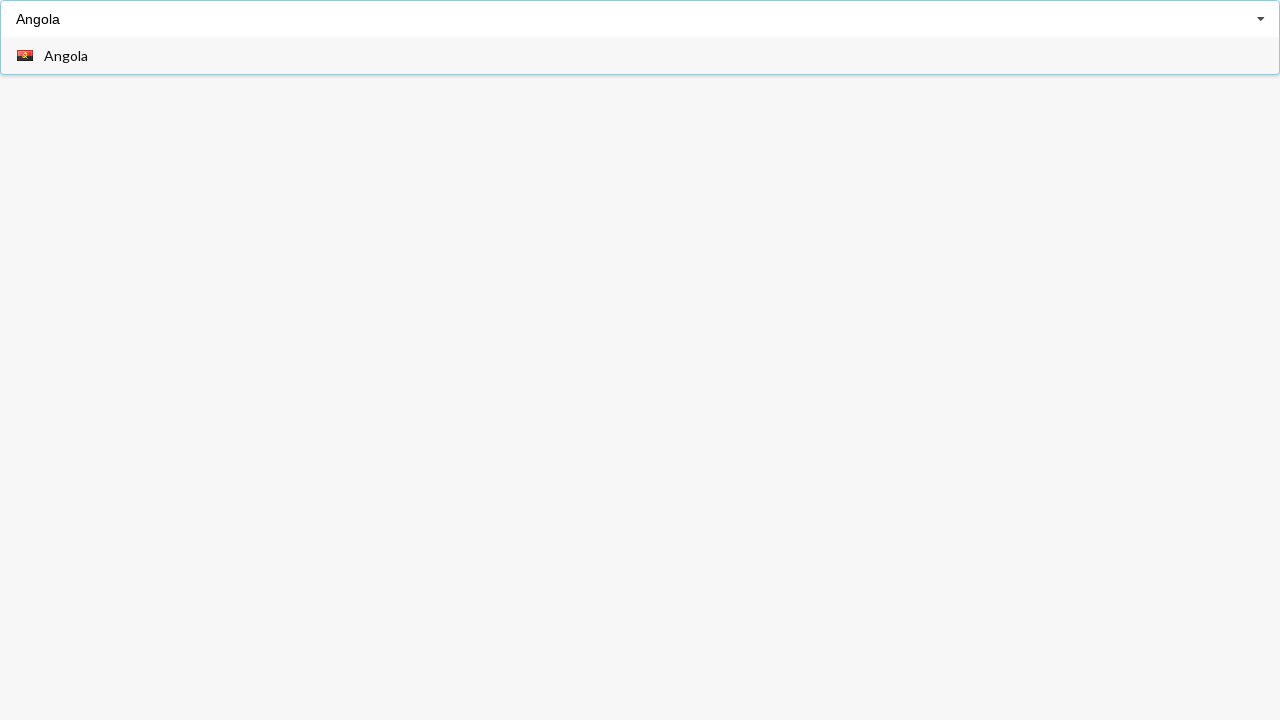

Pressed Tab key to confirm 'Angola' selection on //input[@class='search']
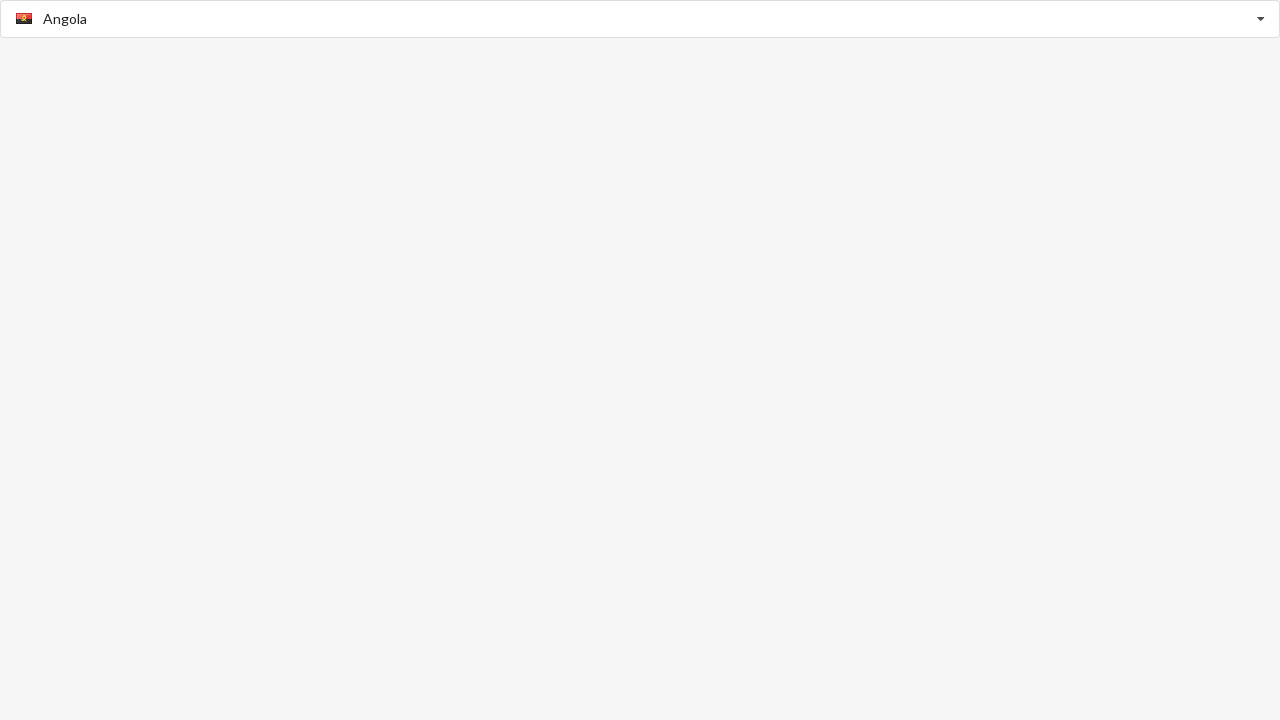

Verified that 'Angola' is displayed as selected
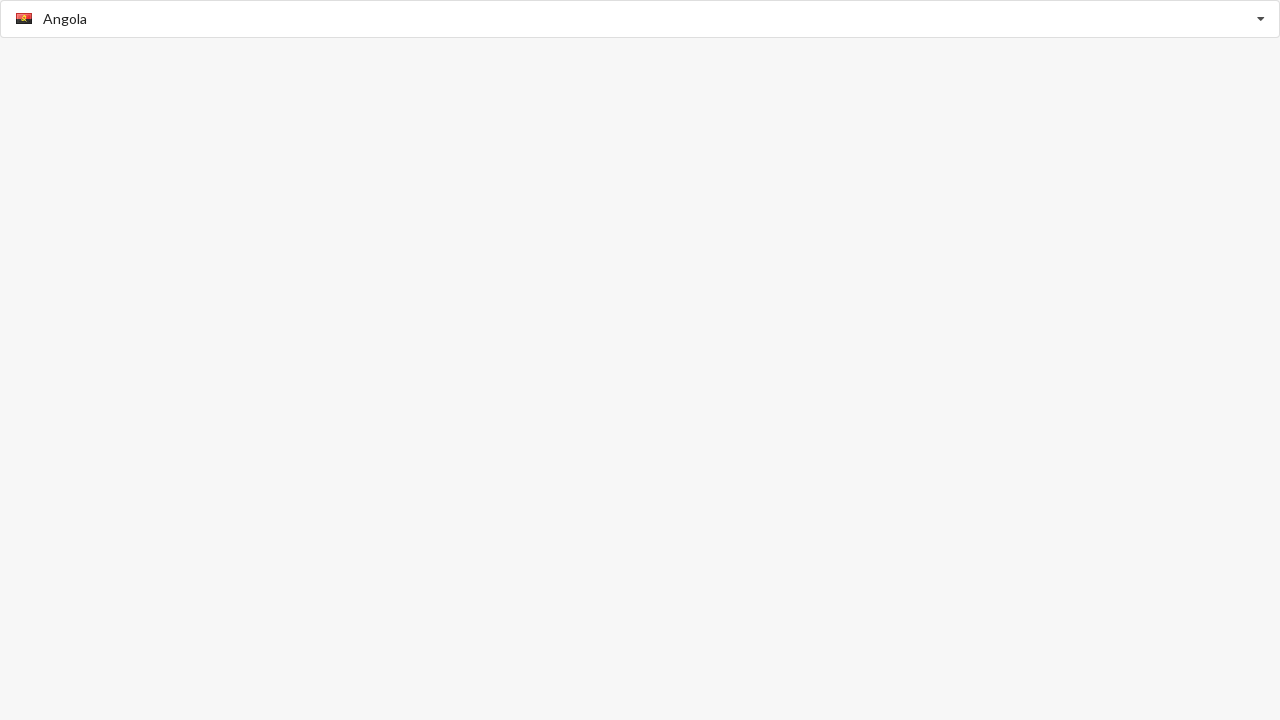

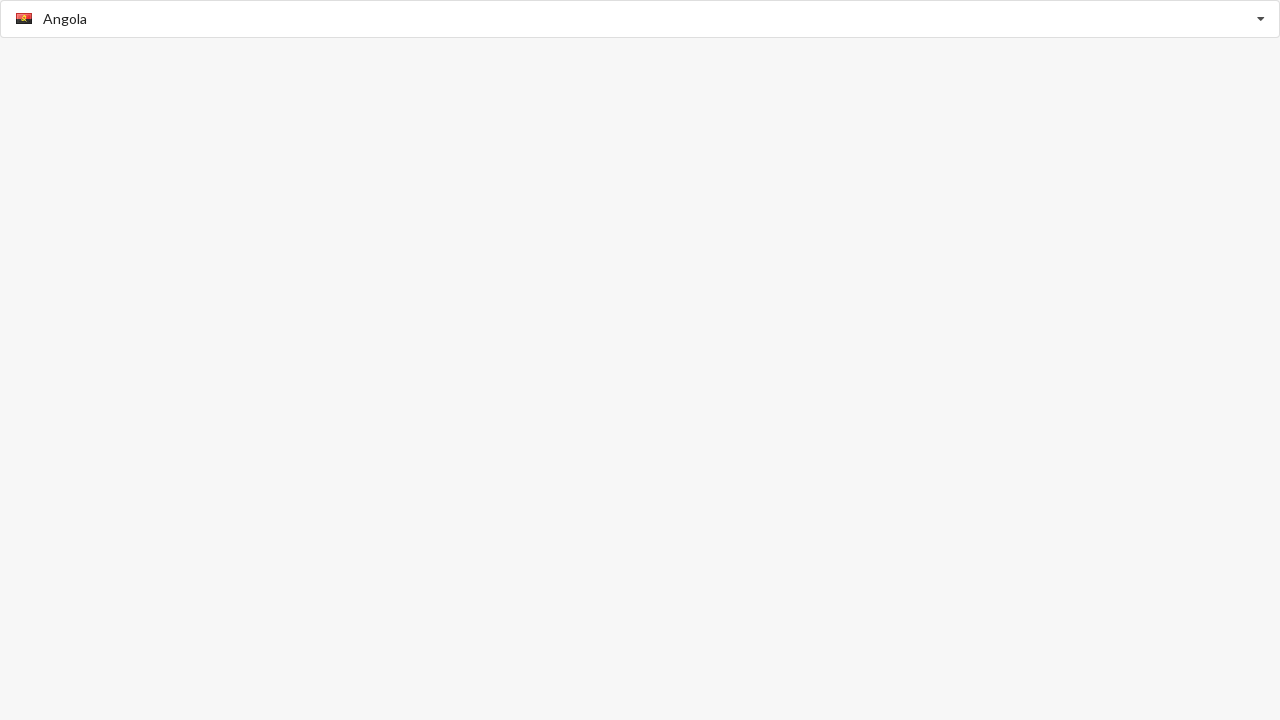